Navigates to the DemoQA automation practice form page and verifies that the first name input field is displayed

Starting URL: https://demoqa.com/automation-practice-form

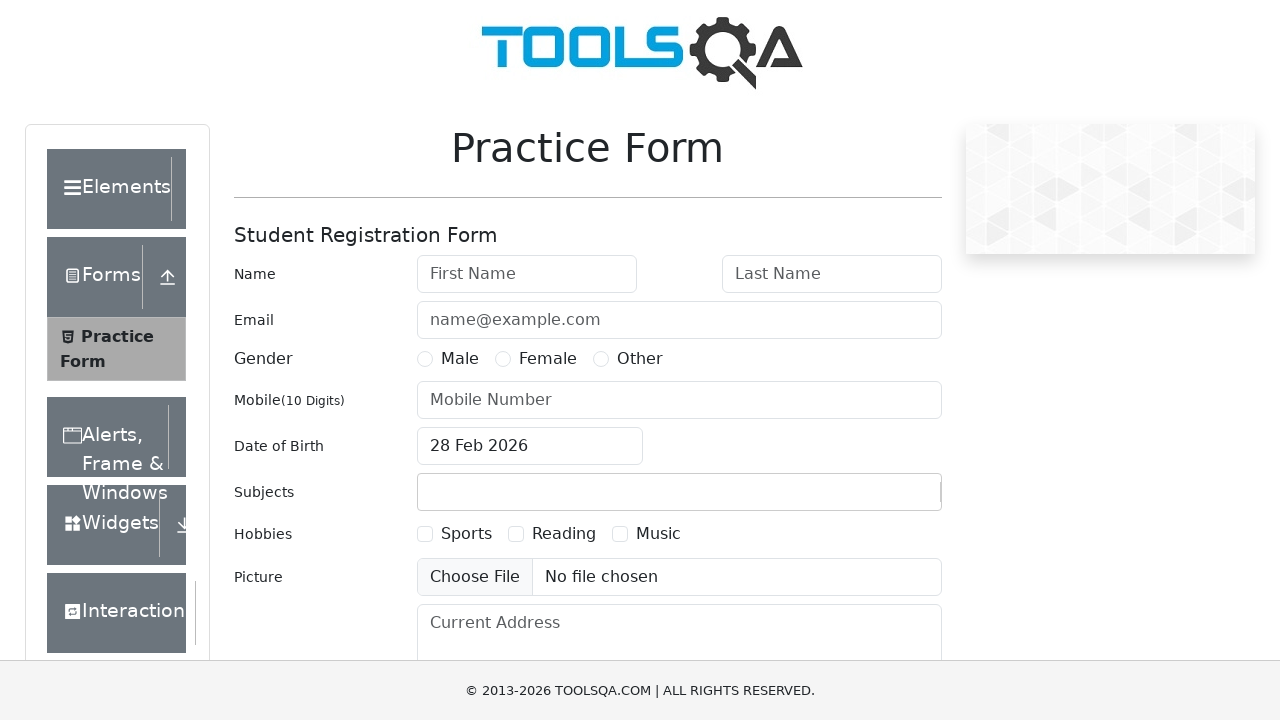

Waited for first name input field to be present in DOM
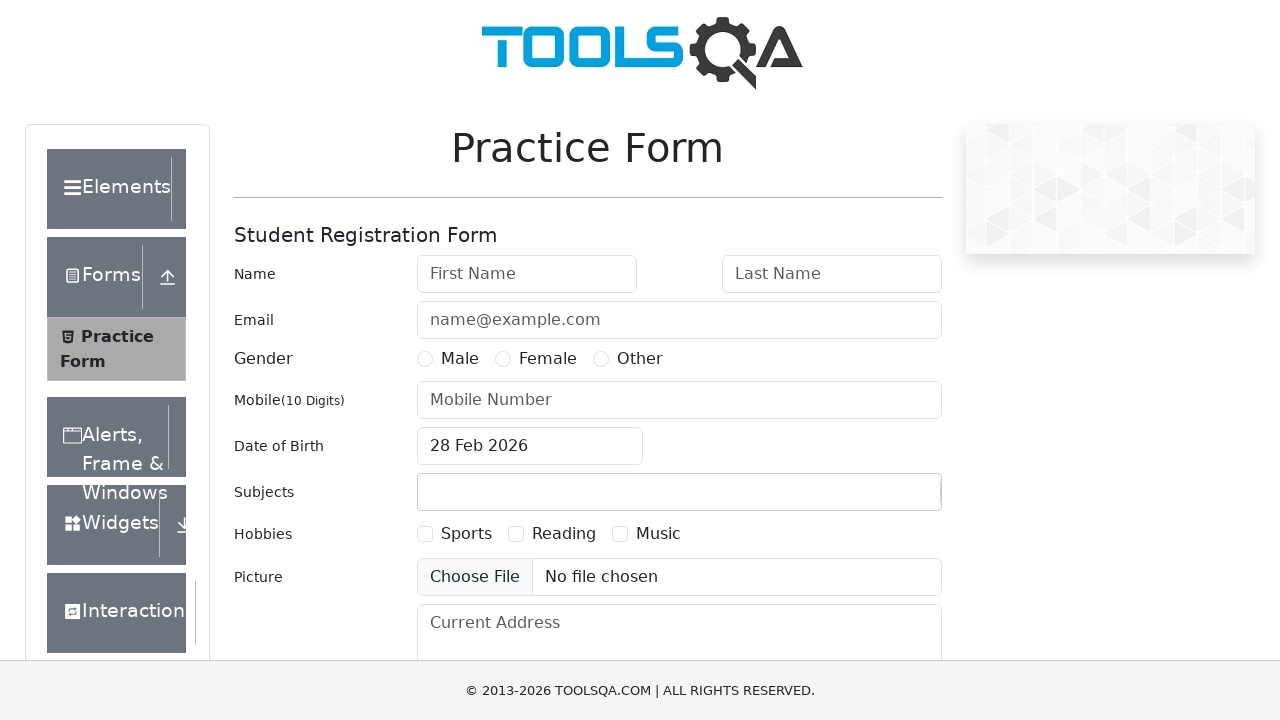

Located first name input field element
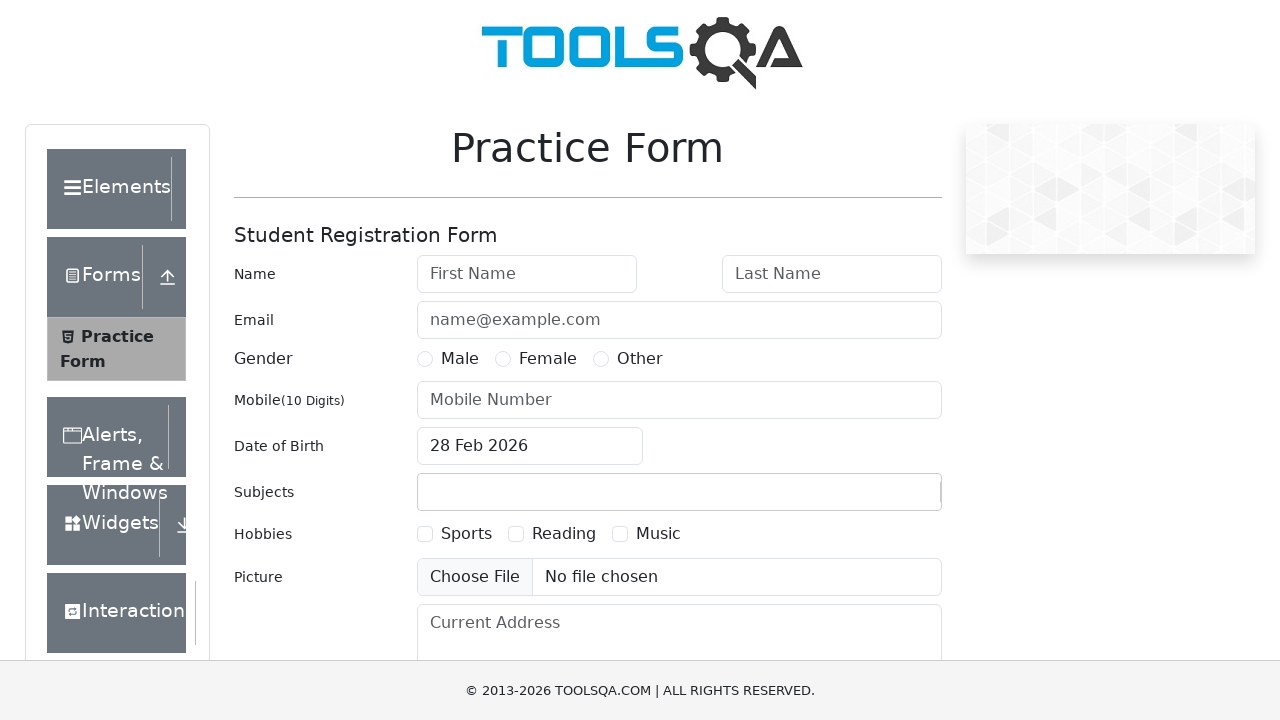

Verified first name input field is visible
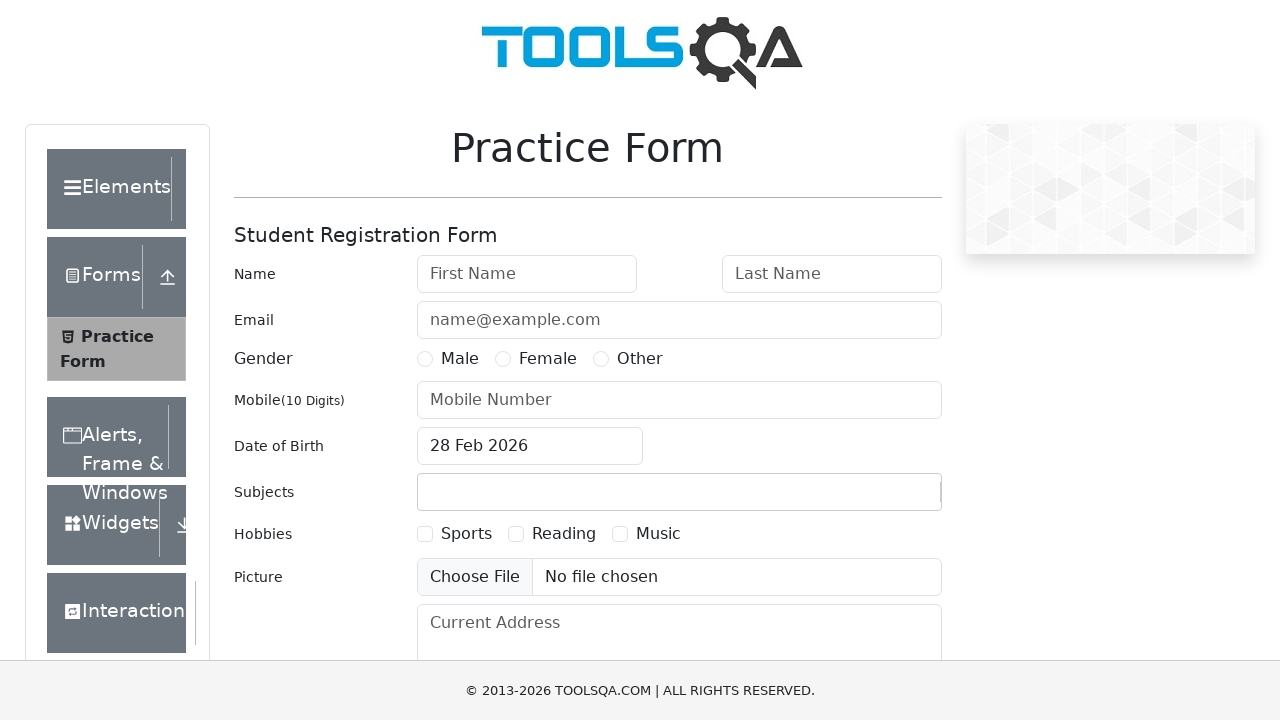

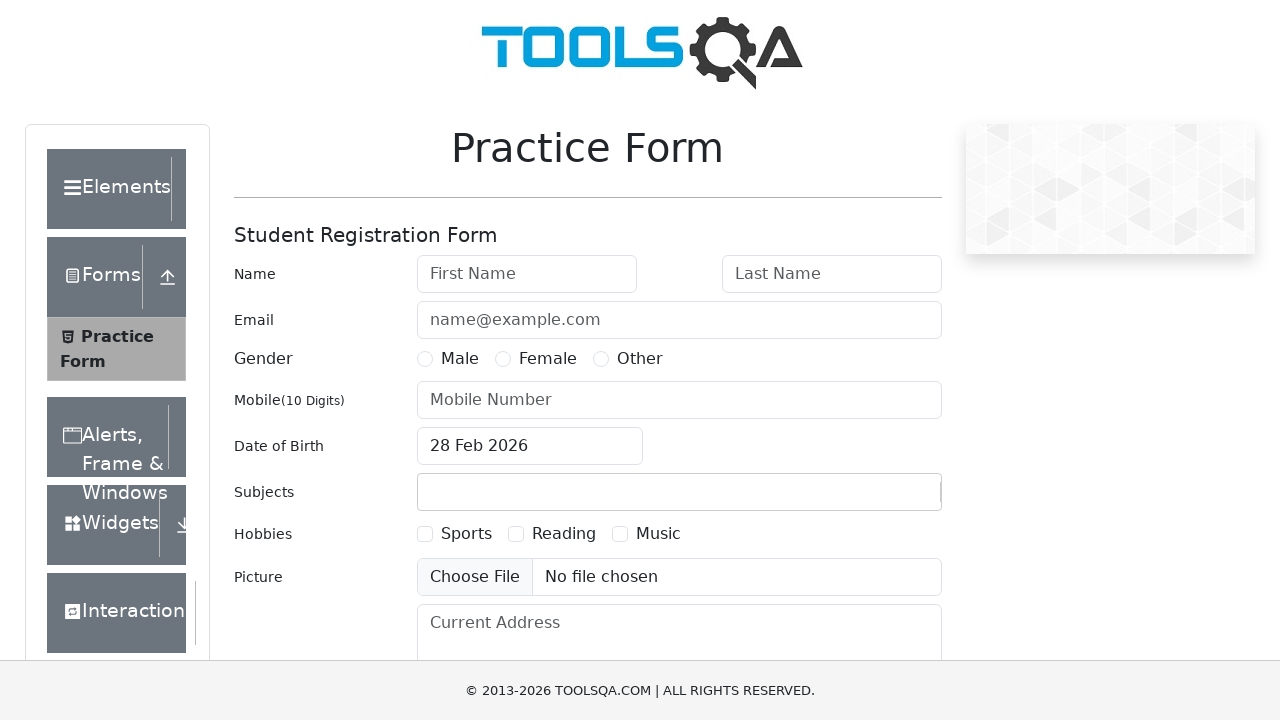